Clicks on the "Get started" link on the Playwright homepage and verifies that the Installation heading is visible on the resulting page

Starting URL: https://playwright.dev/

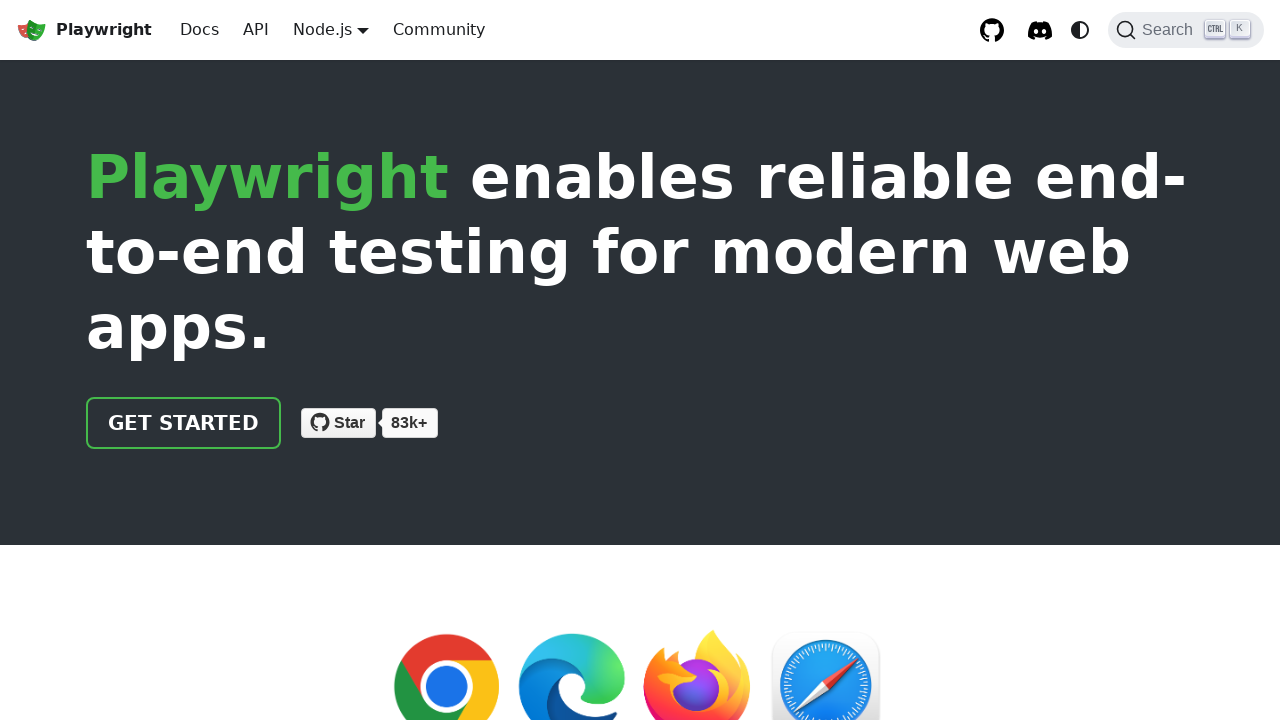

Clicked on 'Get started' link on Playwright homepage at (184, 423) on internal:role=link[name="Get started"i]
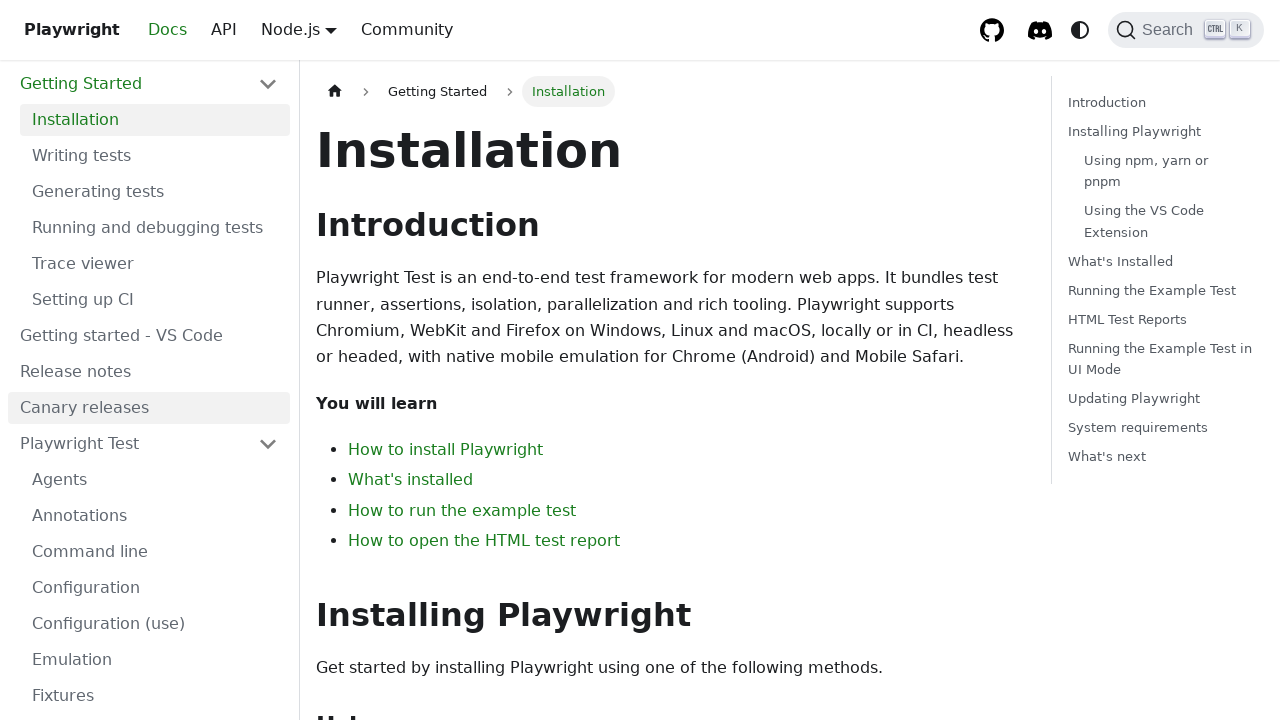

Verified that 'Installation' heading is visible on the page
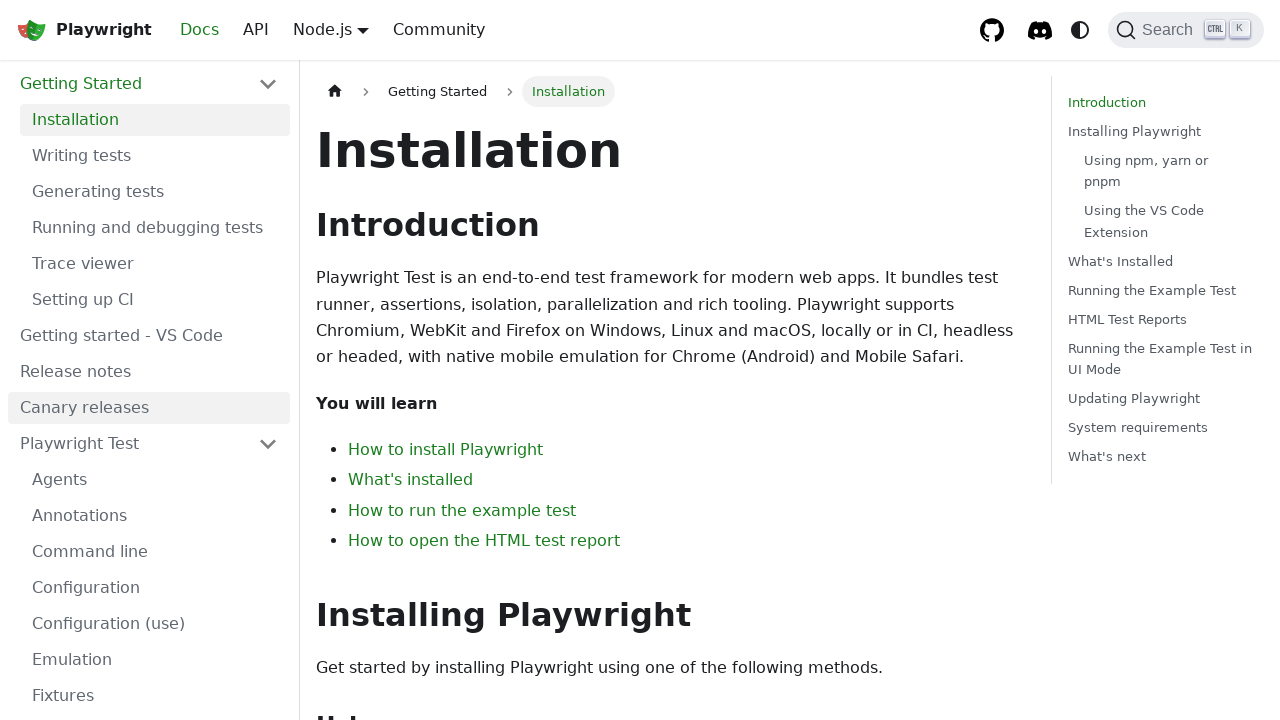

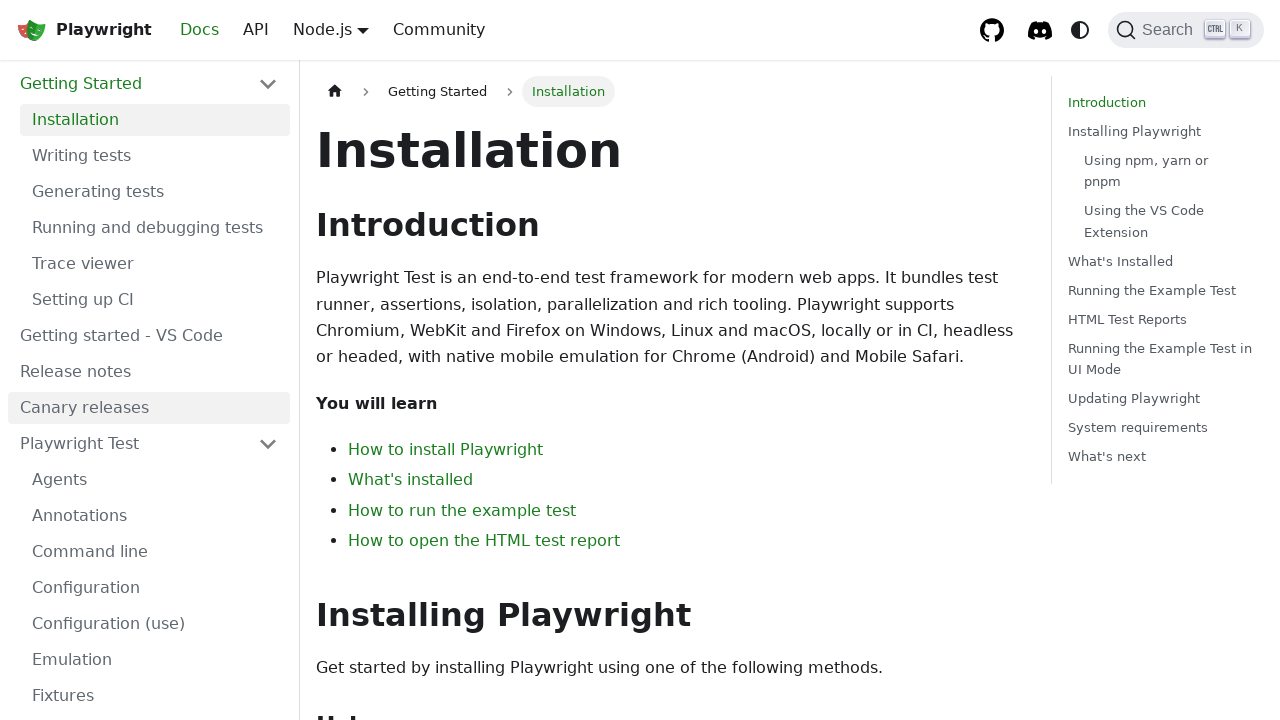